Tests table interaction by counting rows and columns, reading cell values, clicking a header to sort the table, and verifying the sorted result

Starting URL: https://v1.training-support.net/selenium/tables

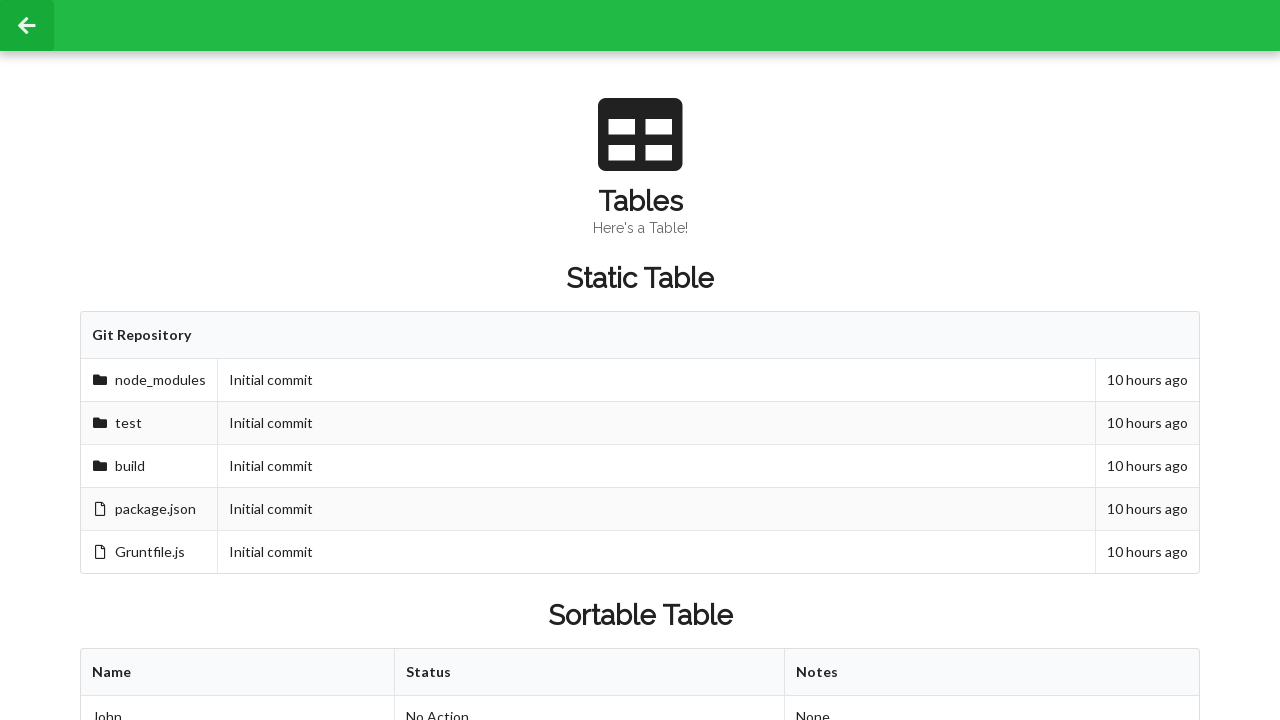

Waited for sortable table to load
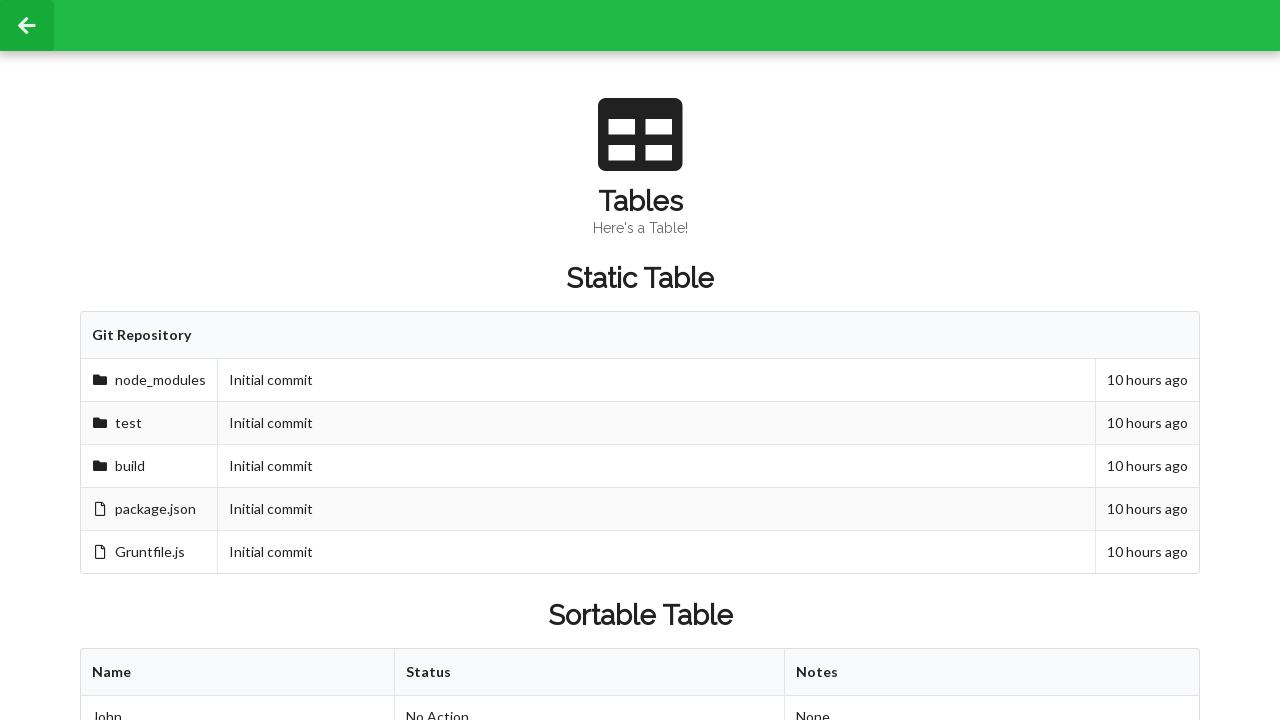

Retrieved 3 rows from table body
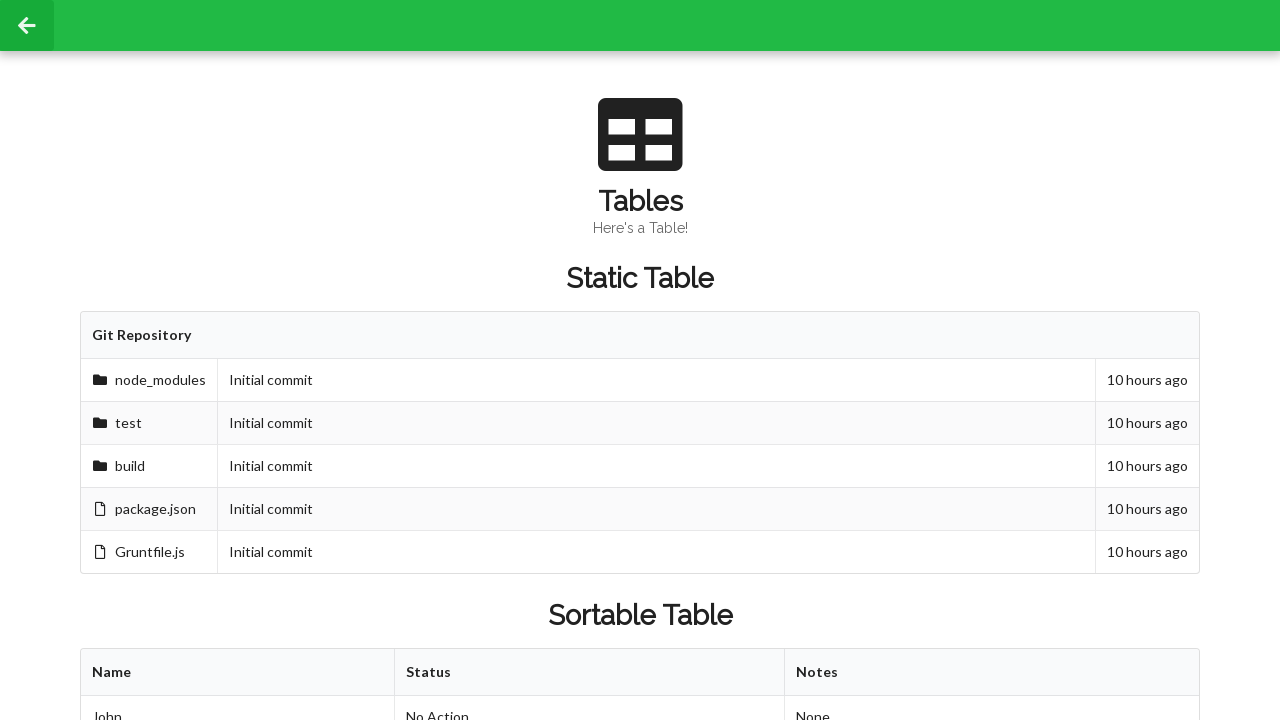

Retrieved 3 columns from table header
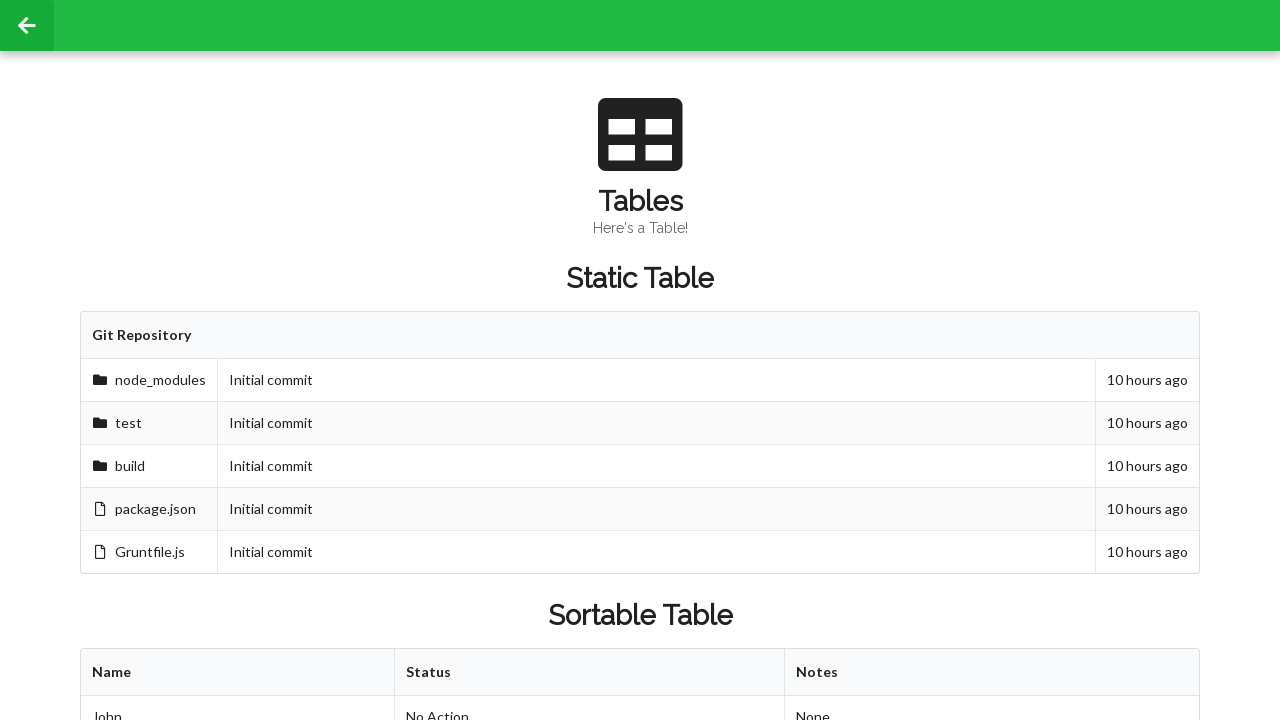

Retrieved cell value before sorting: 'Approved'
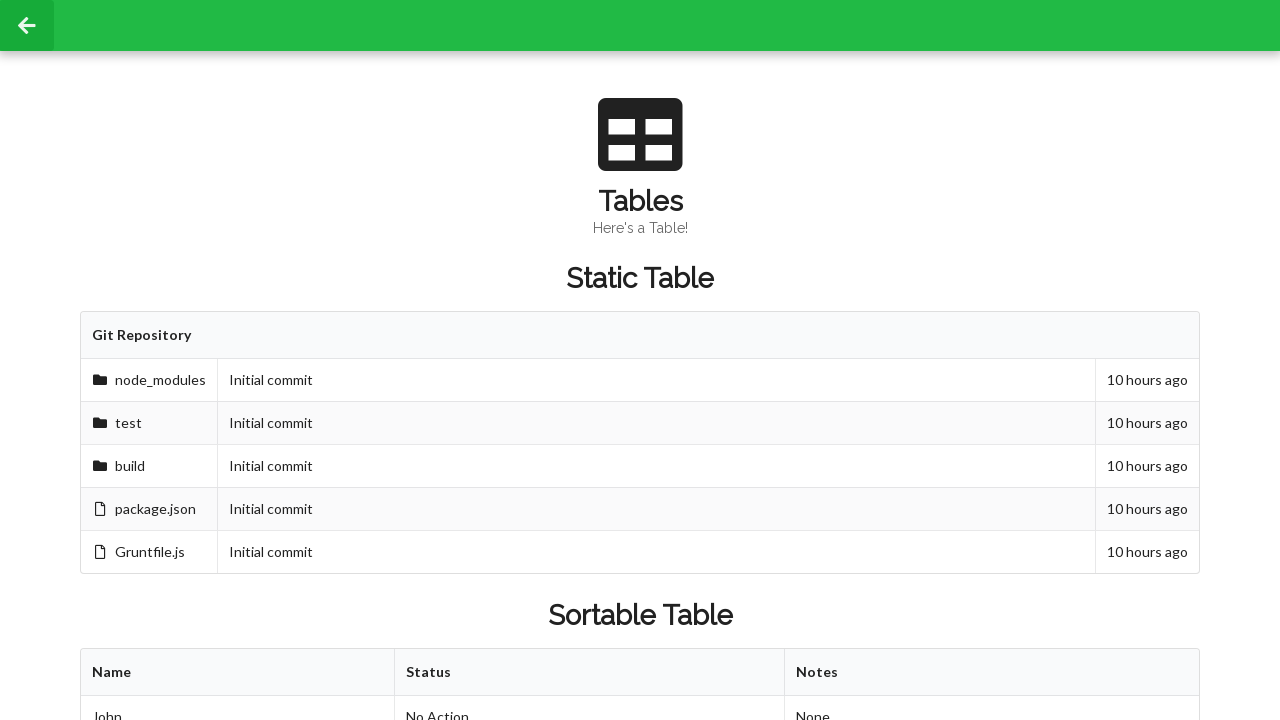

Clicked table header to sort at (238, 673) on xpath=//table[@id='sortableTable']/thead/tr/th
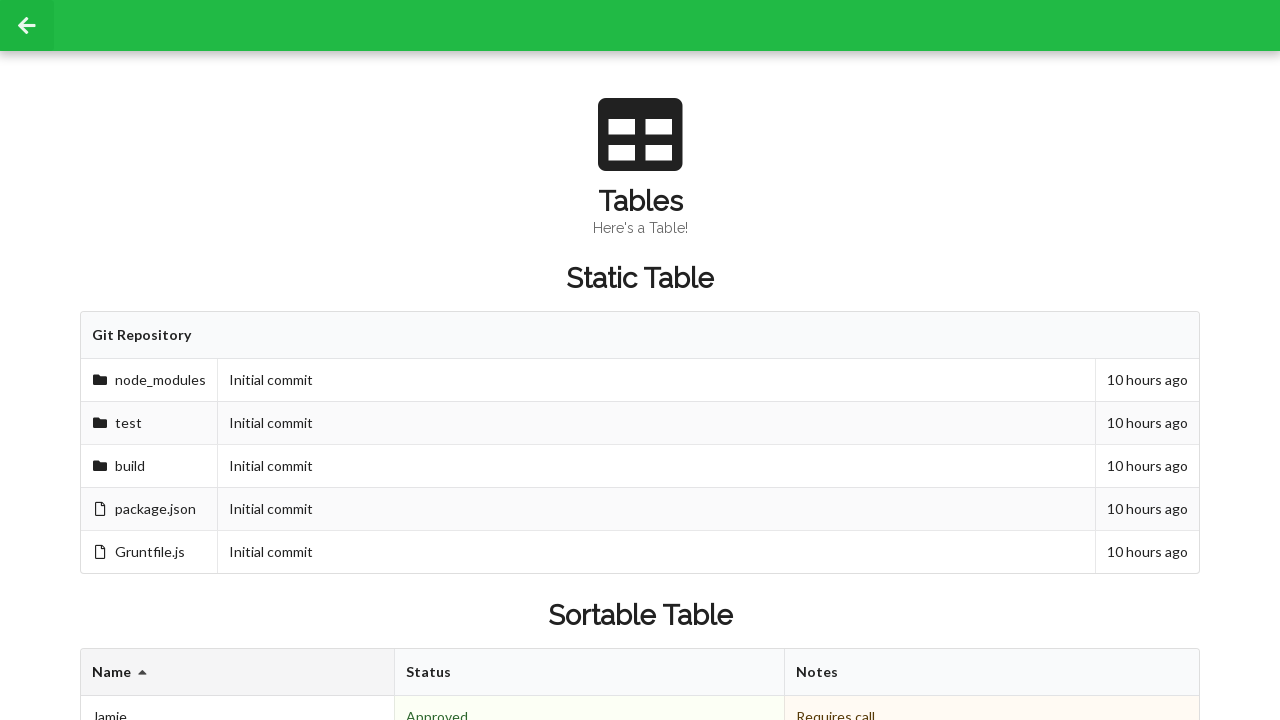

Waited 500ms for sort animation to complete
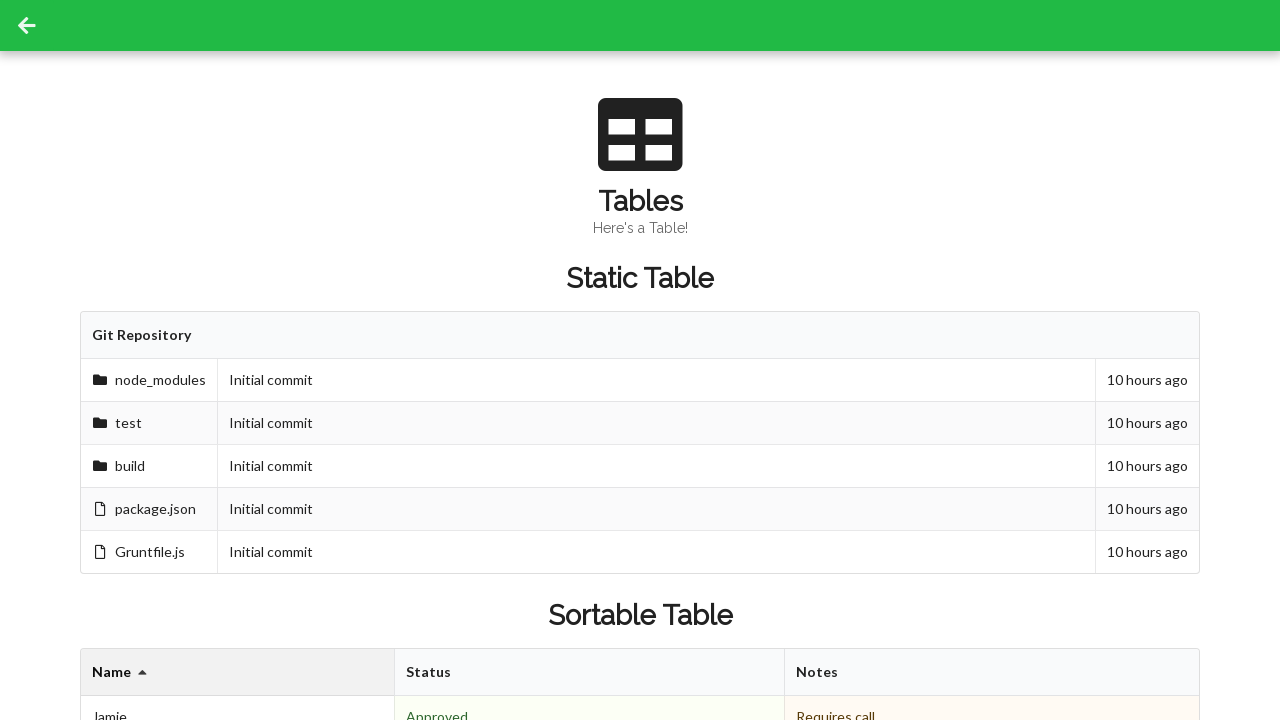

Retrieved cell value after sorting: 'Denied'
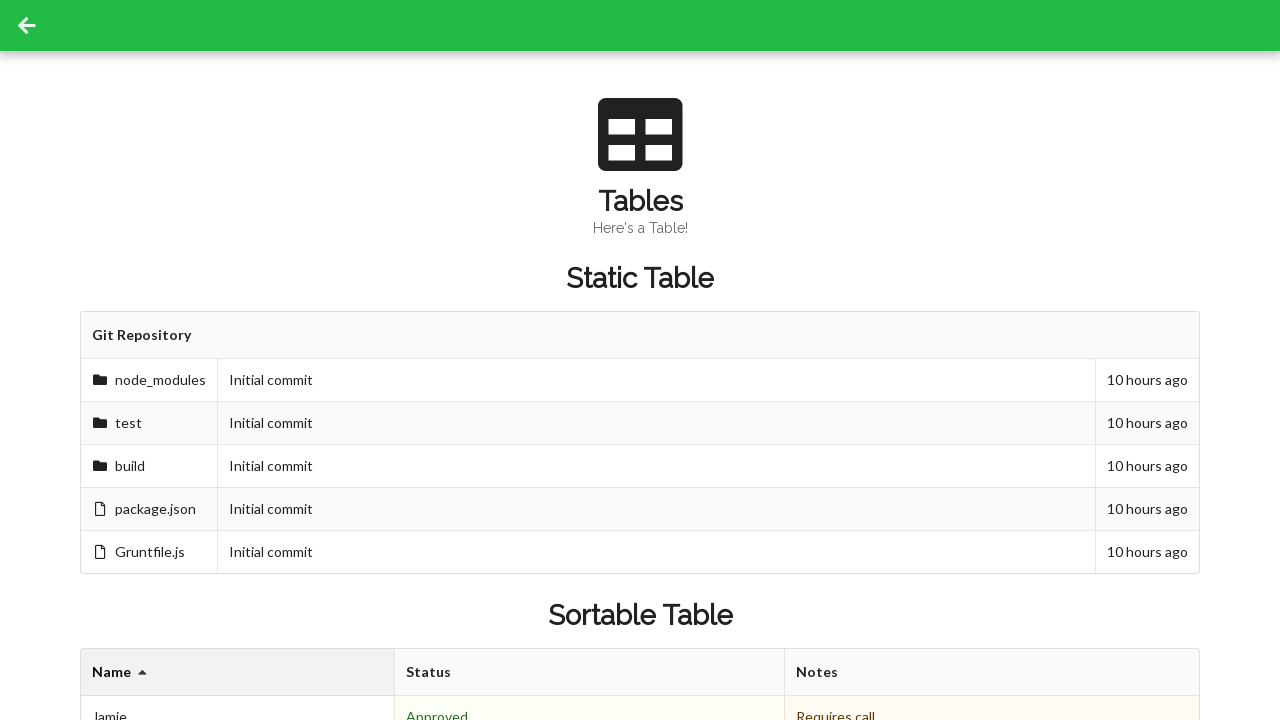

Verified table footer is present
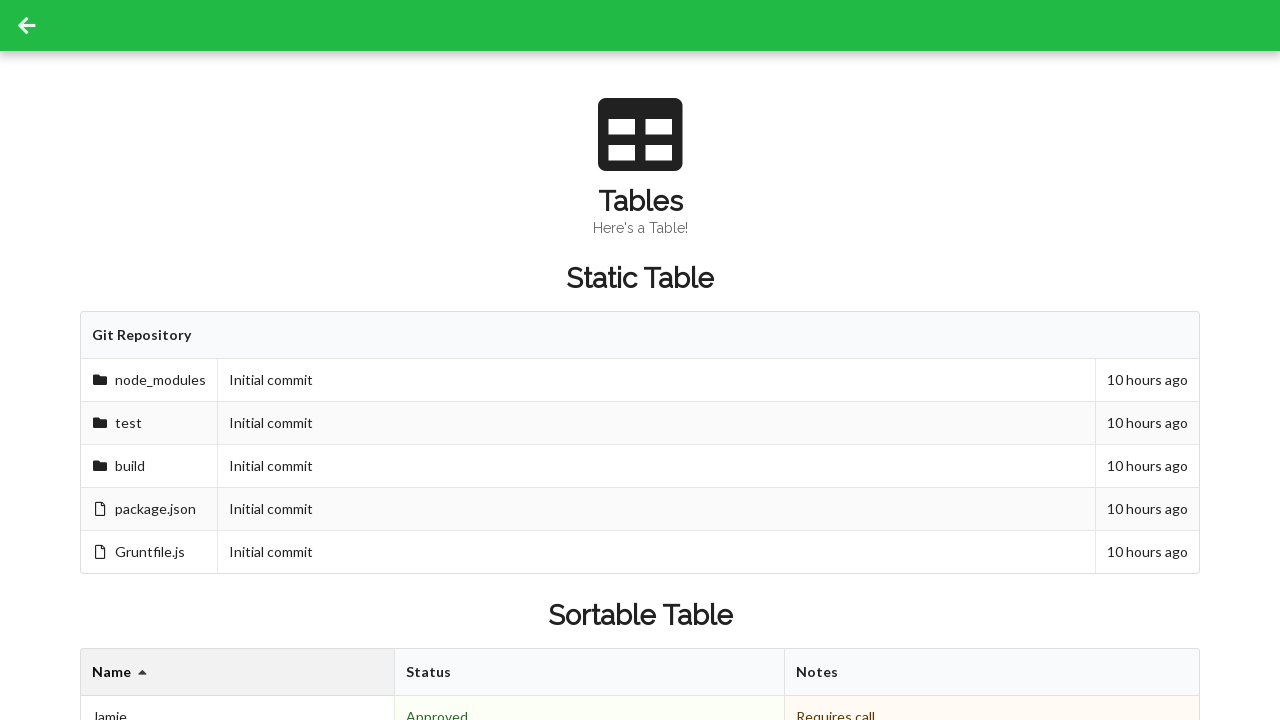

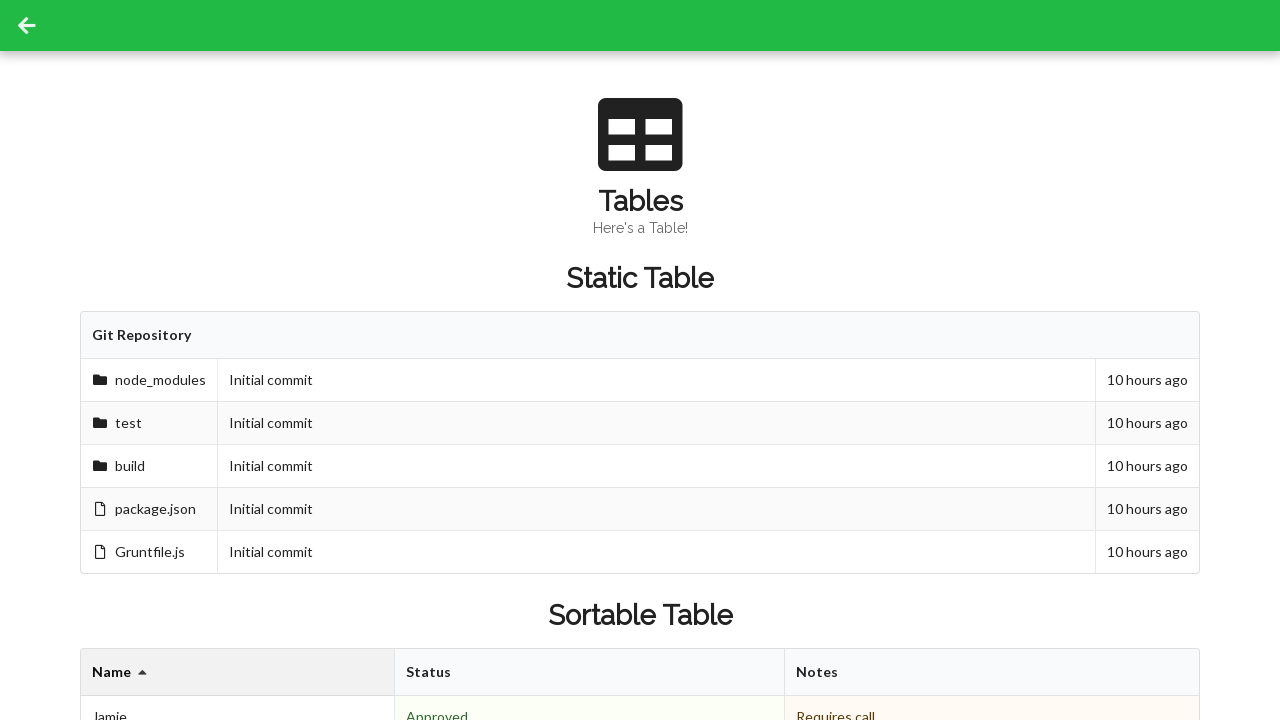